Clicks on "Submit new Language" menu item and verifies the subtitle text in the submenu

Starting URL: http://www.99-bottles-of-beer.net/

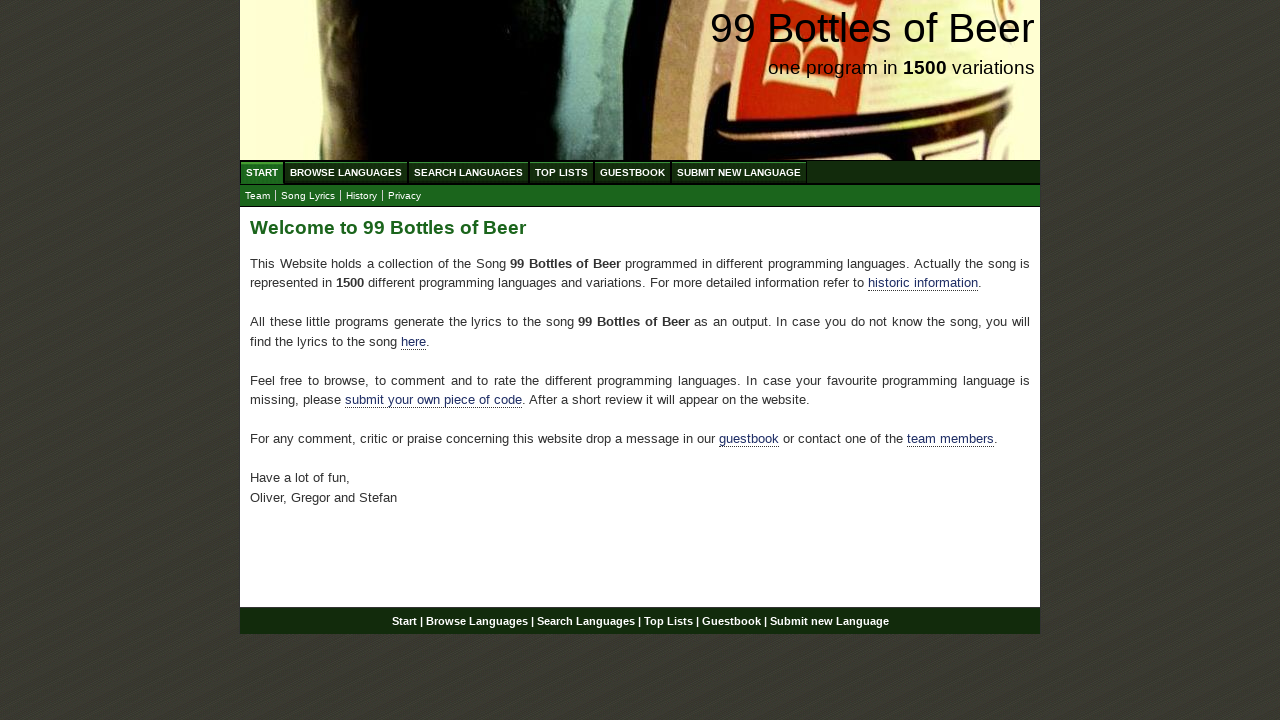

Clicked on 'Submit new Language' menu item at (739, 172) on xpath=//body/div[@id='wrap']/div[@id='navigation']/ul/li/a[contains(text(), 'Sub
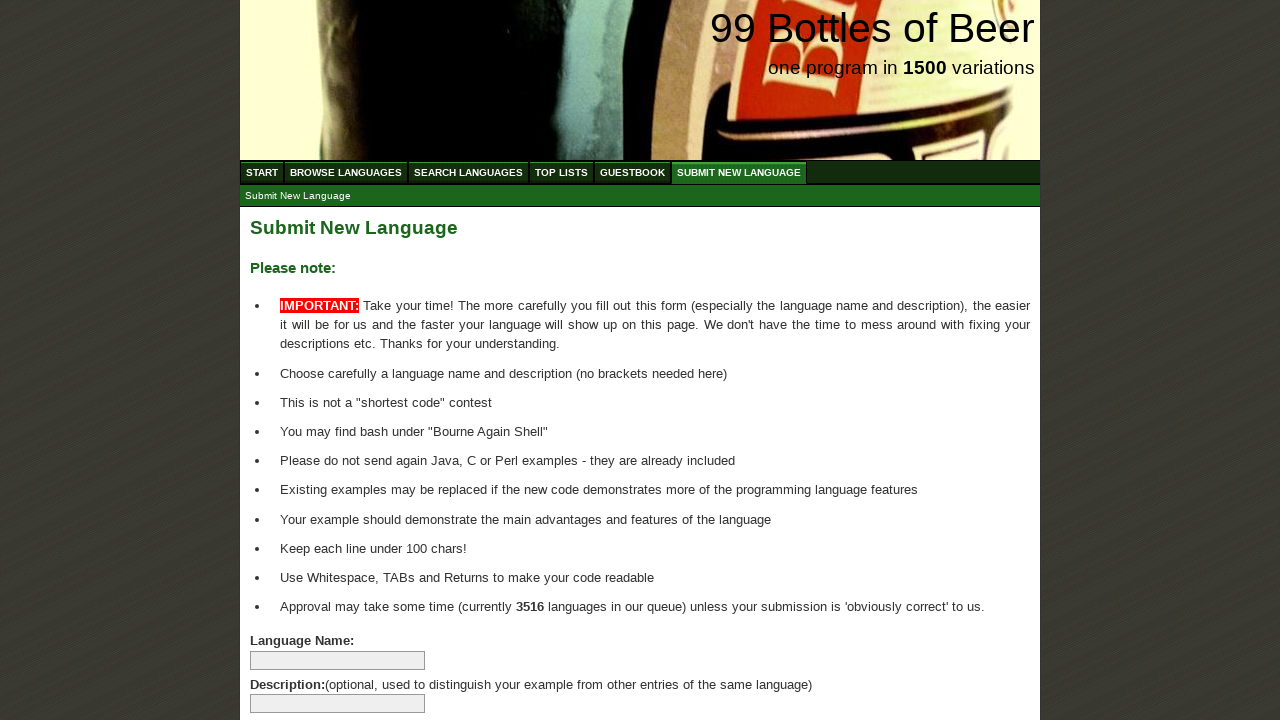

Located subtitle element in submenu
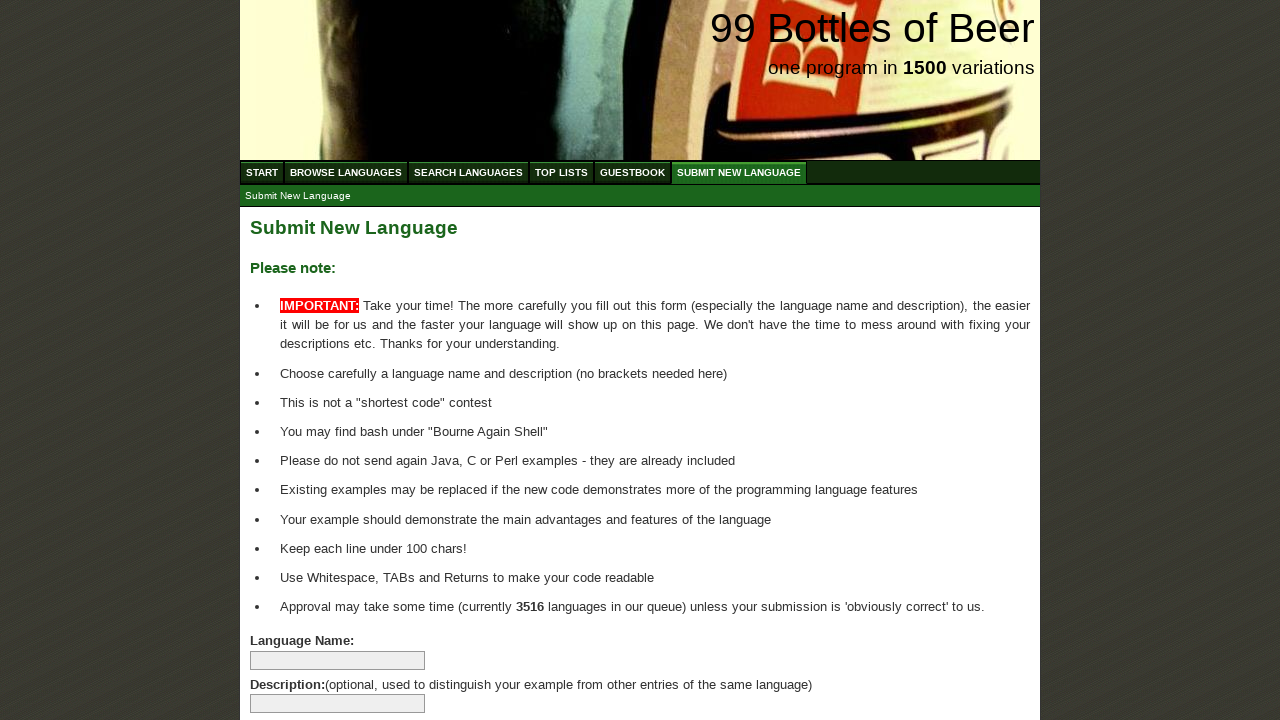

Waited for subtitle element to be visible
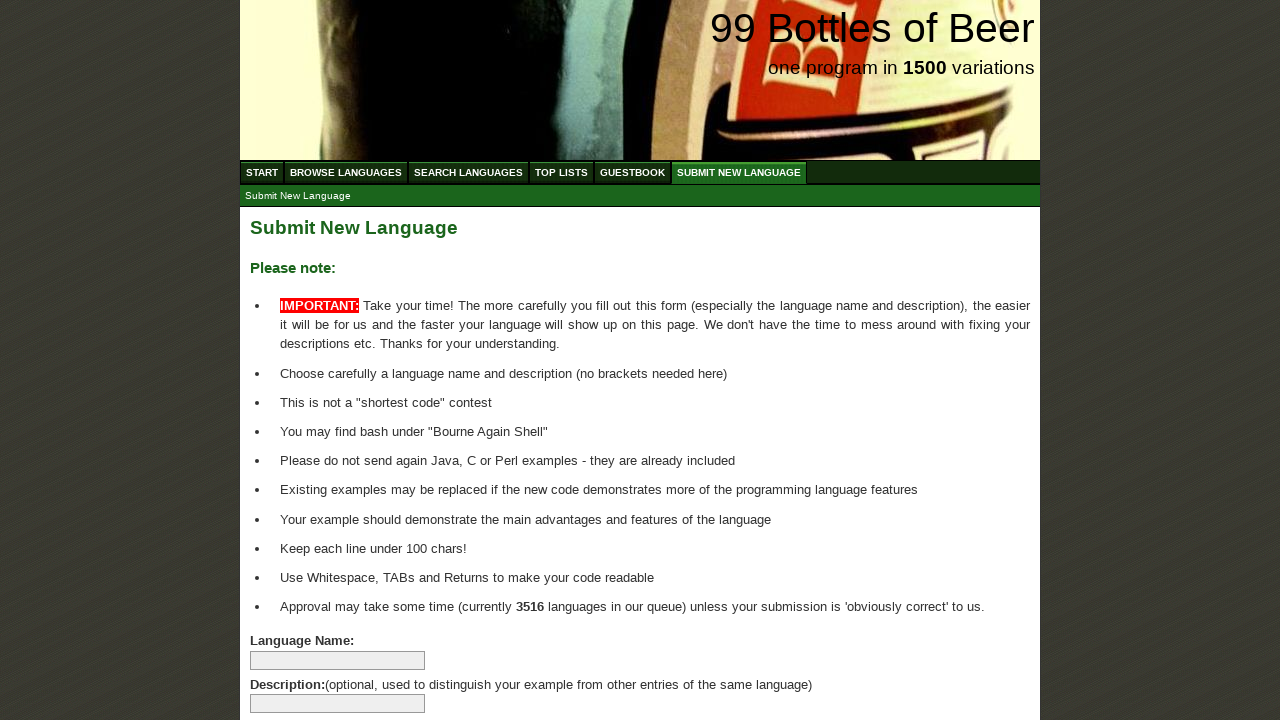

Verified subtitle text equals 'submit new language'
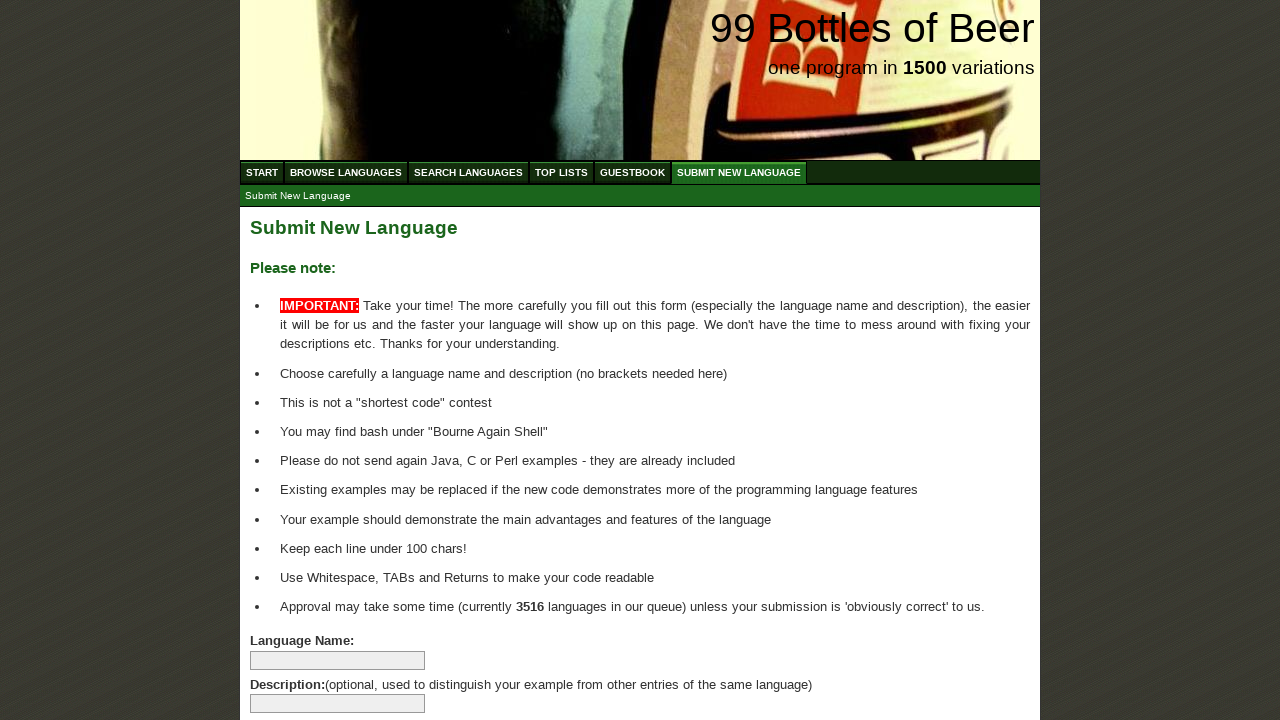

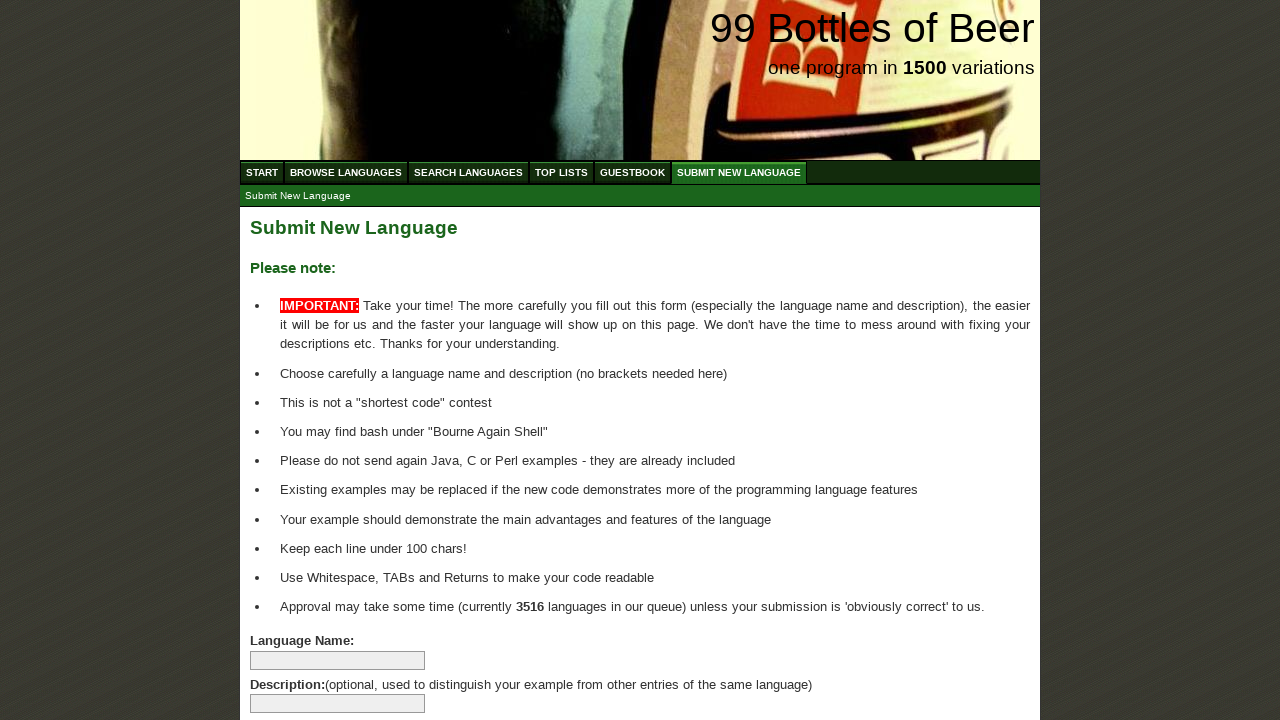